Navigates to OpenCart demo site and verifies that all links on the page are accessible

Starting URL: http://opencart.abstracta.us/

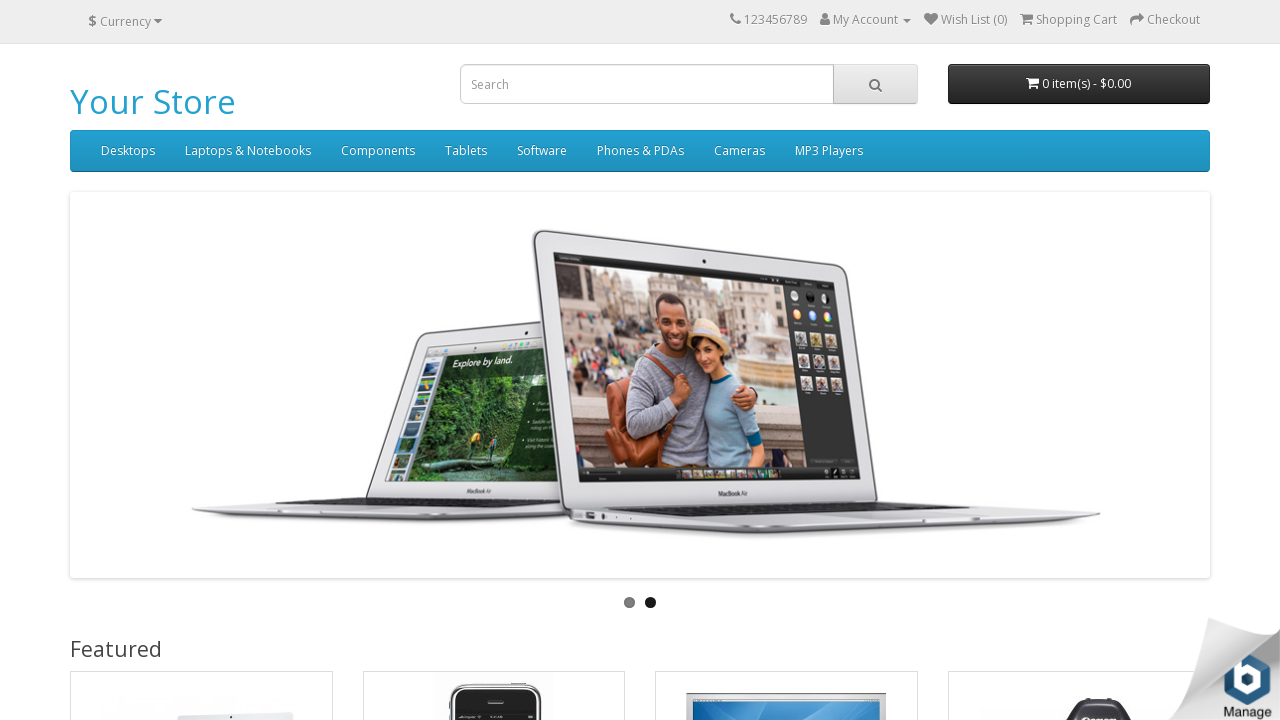

Waited for page to load - network idle state reached
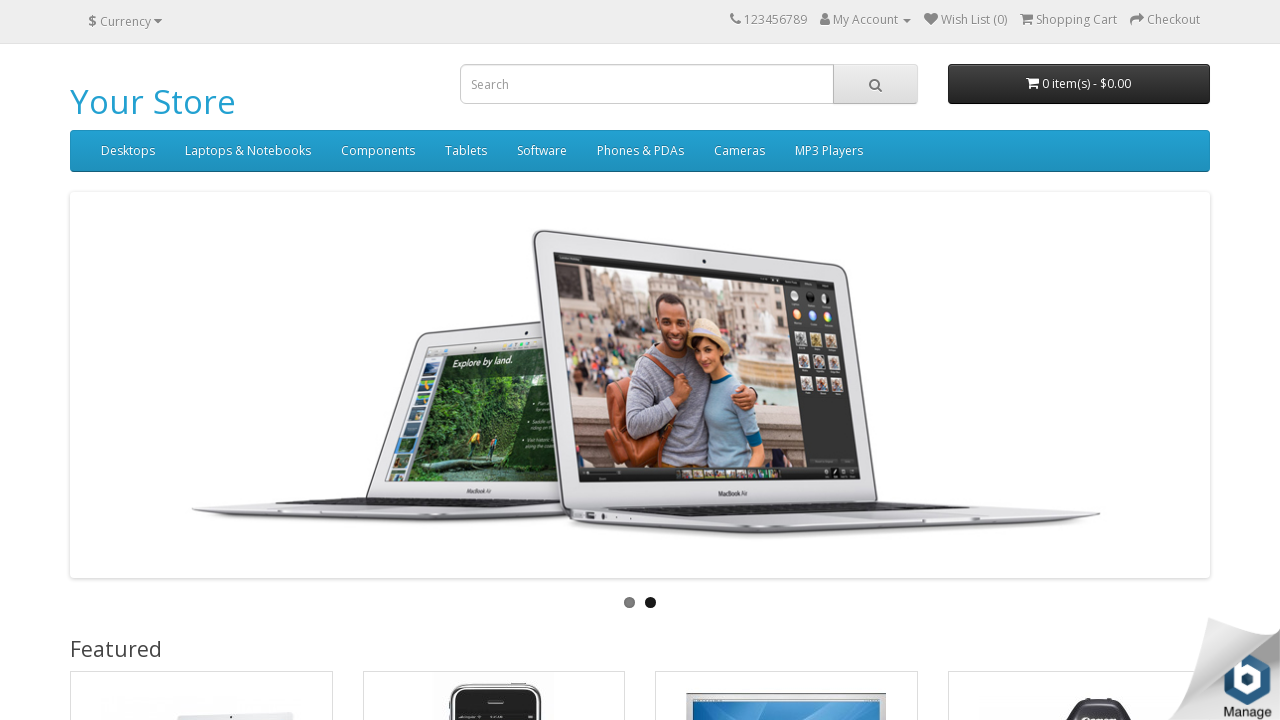

Retrieved all anchor elements from the page
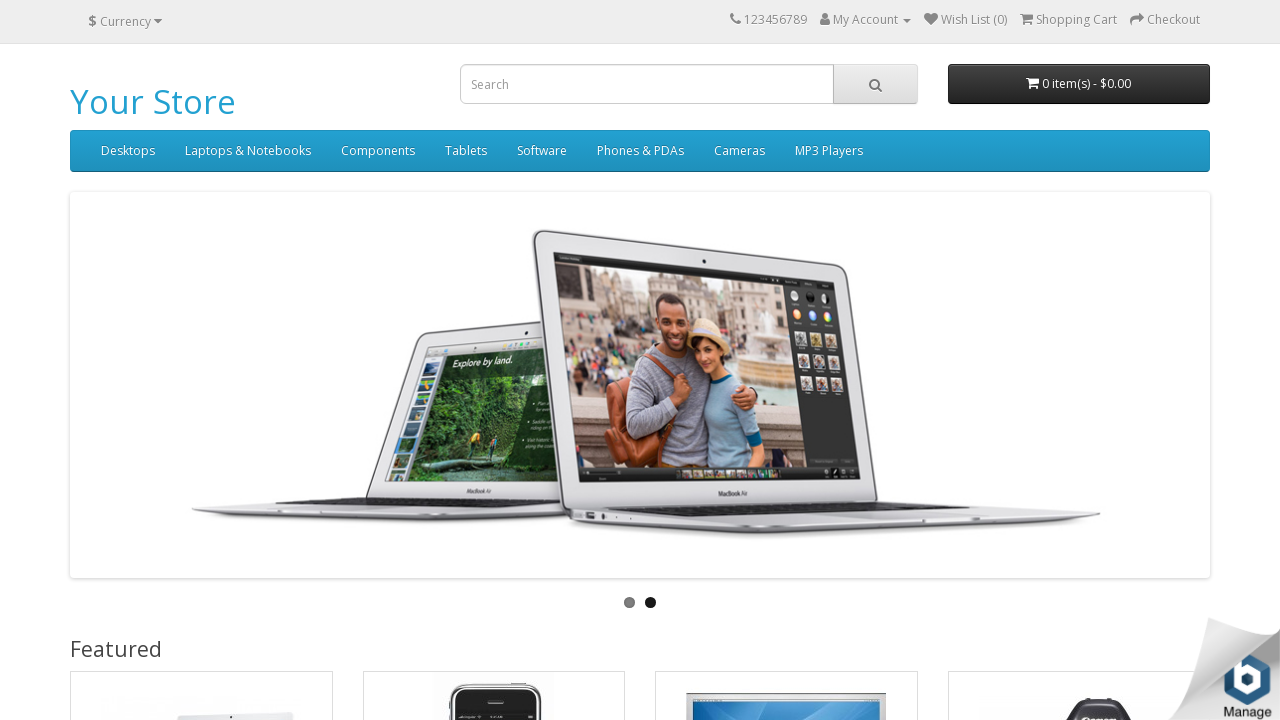

Verified that page contains 74 links
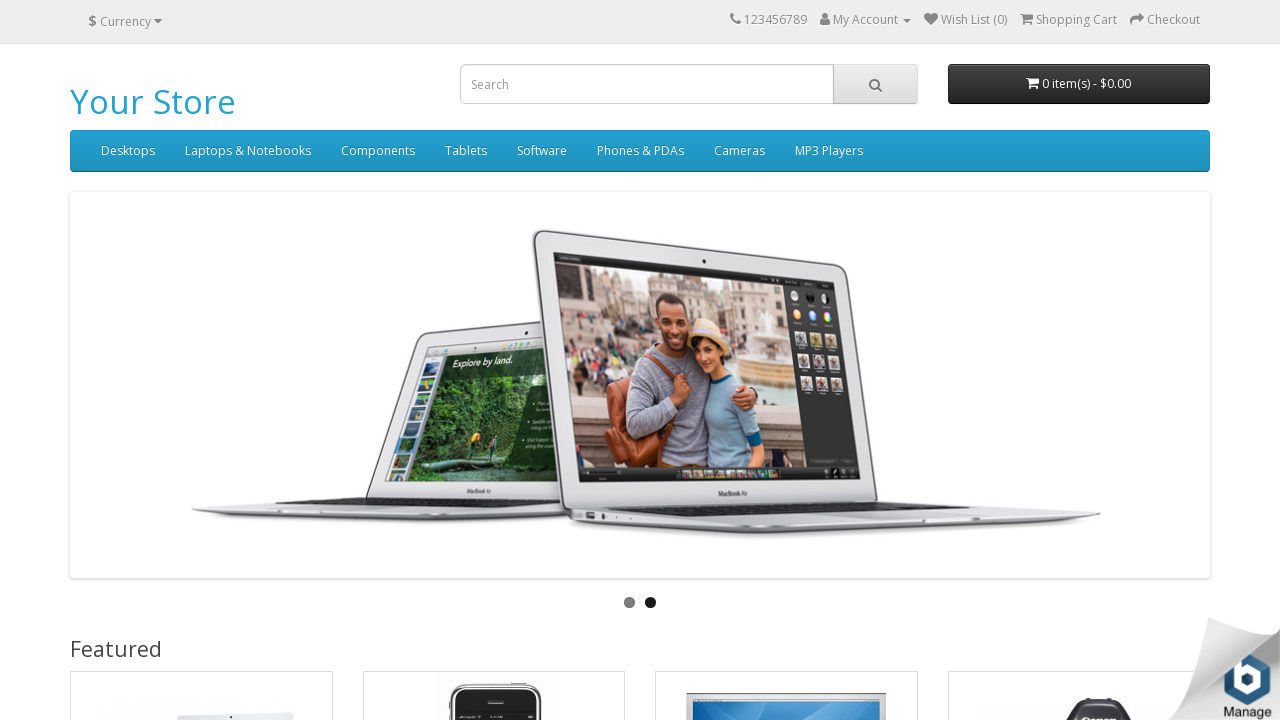

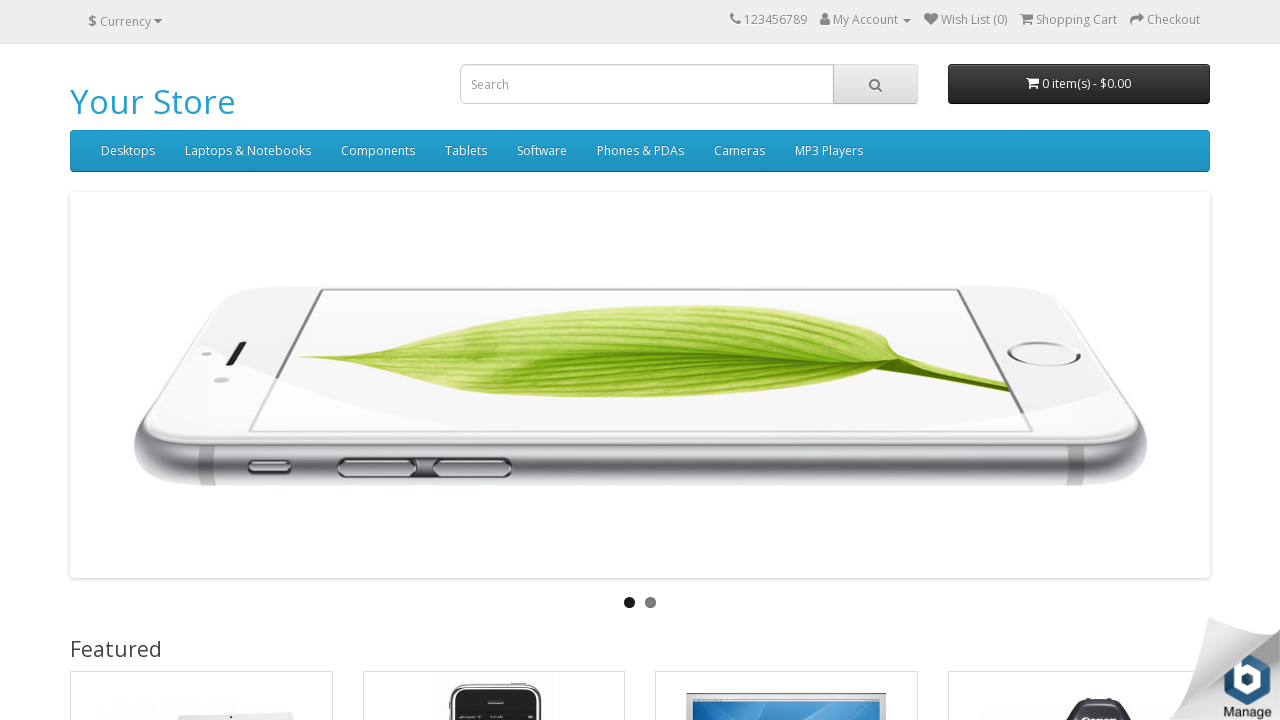